Tests that a checkbox element exists and can be checked, and verifies that a textarea input is editable on a test automation practice page.

Starting URL: https://testautomationpractice.blogspot.com/

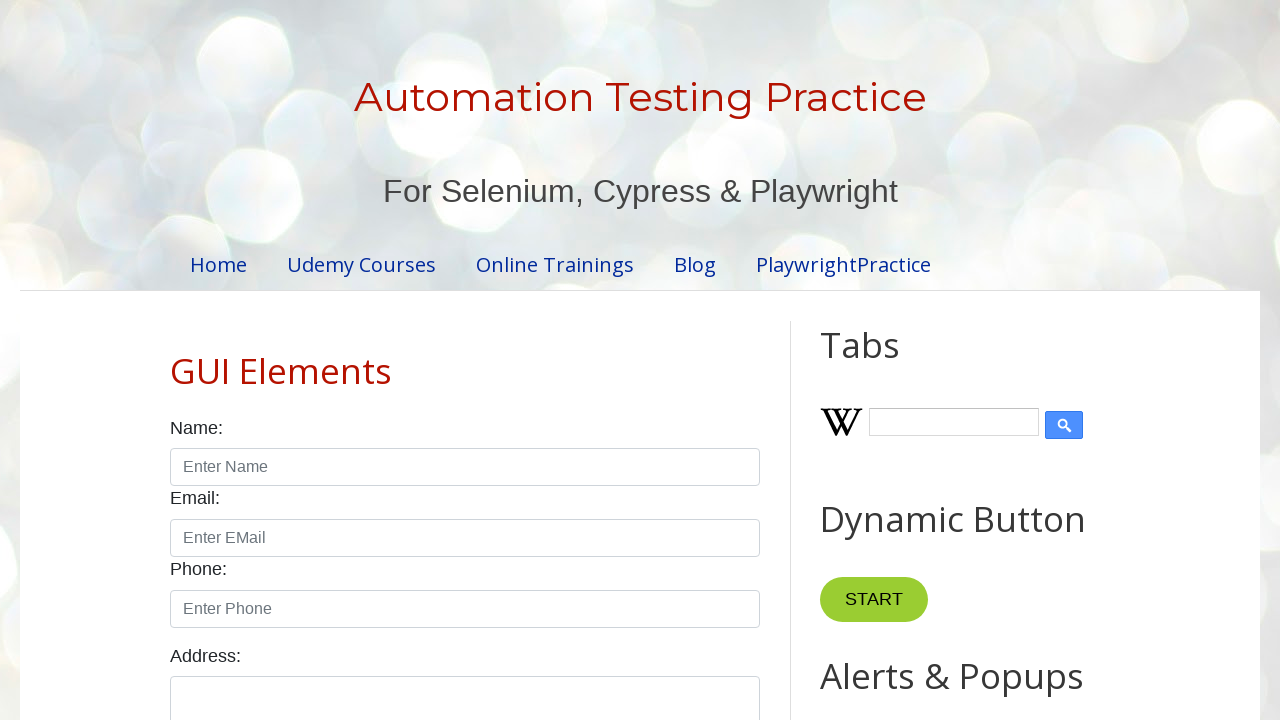

Located Sunday checkbox label element
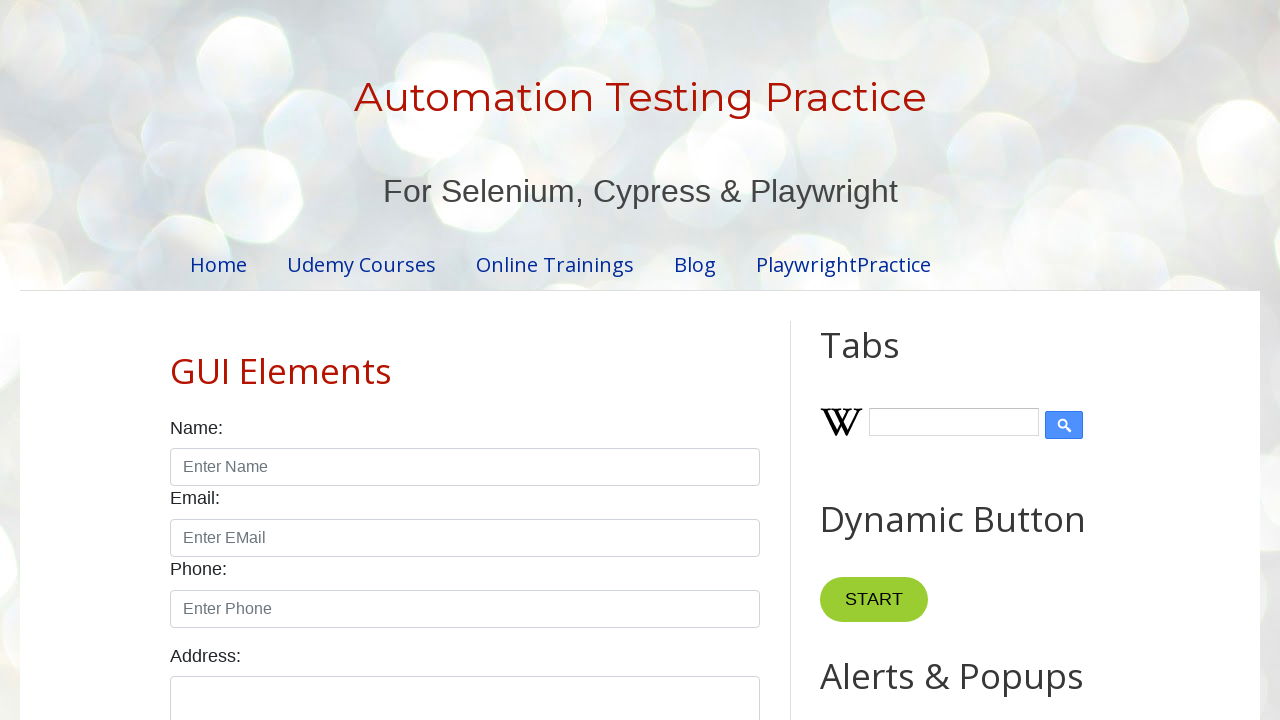

Sunday checkbox label became visible
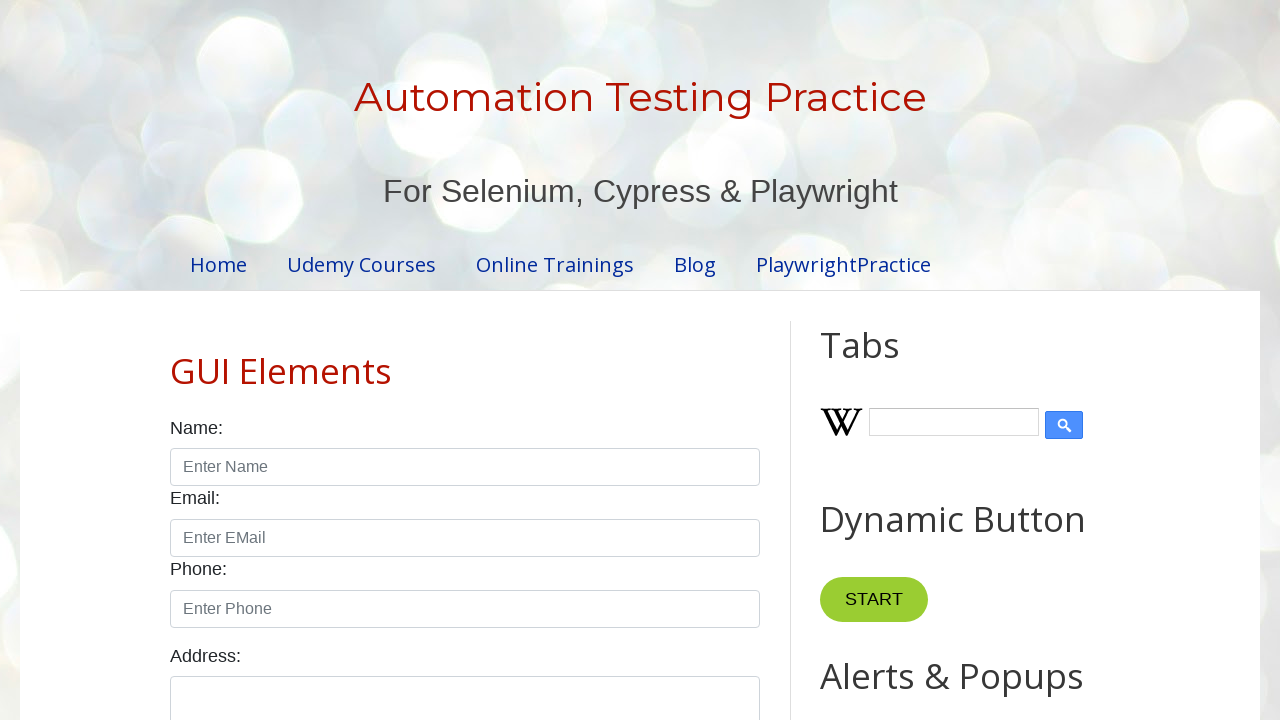

Checked the Sunday checkbox at (176, 360) on #sunday
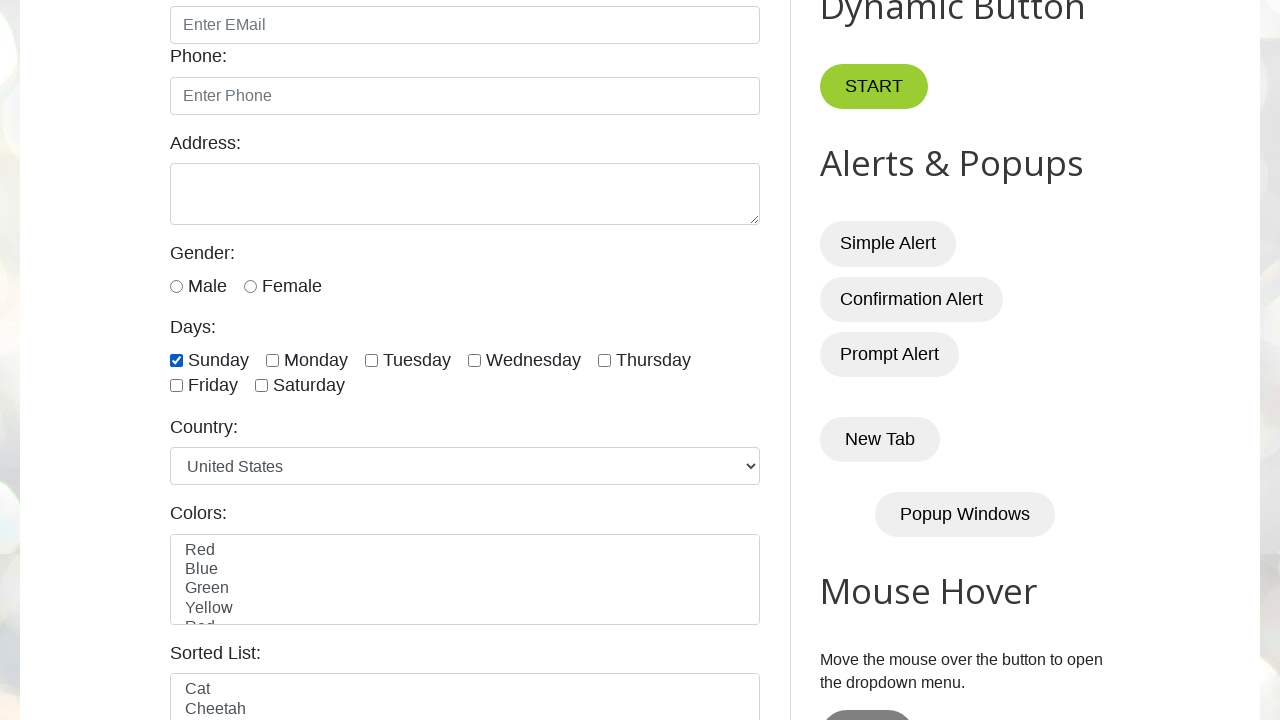

Located textarea input element
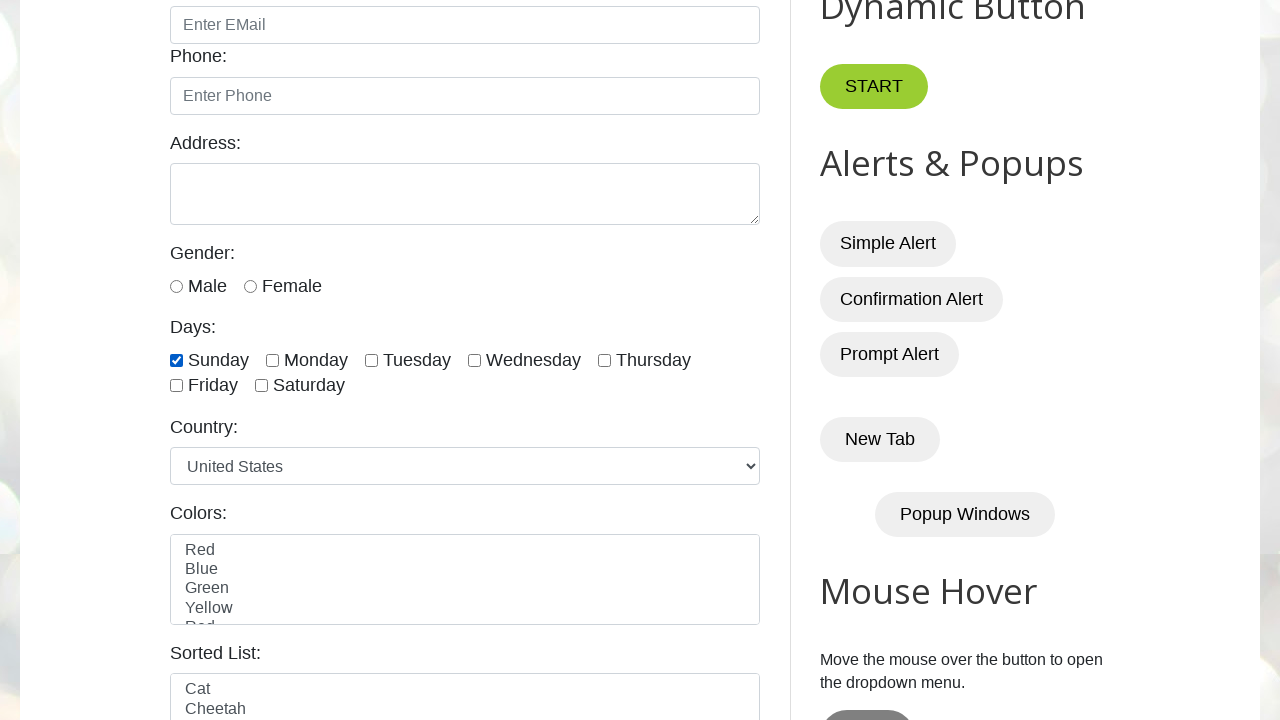

Filled textarea with test text to verify editability on #textarea
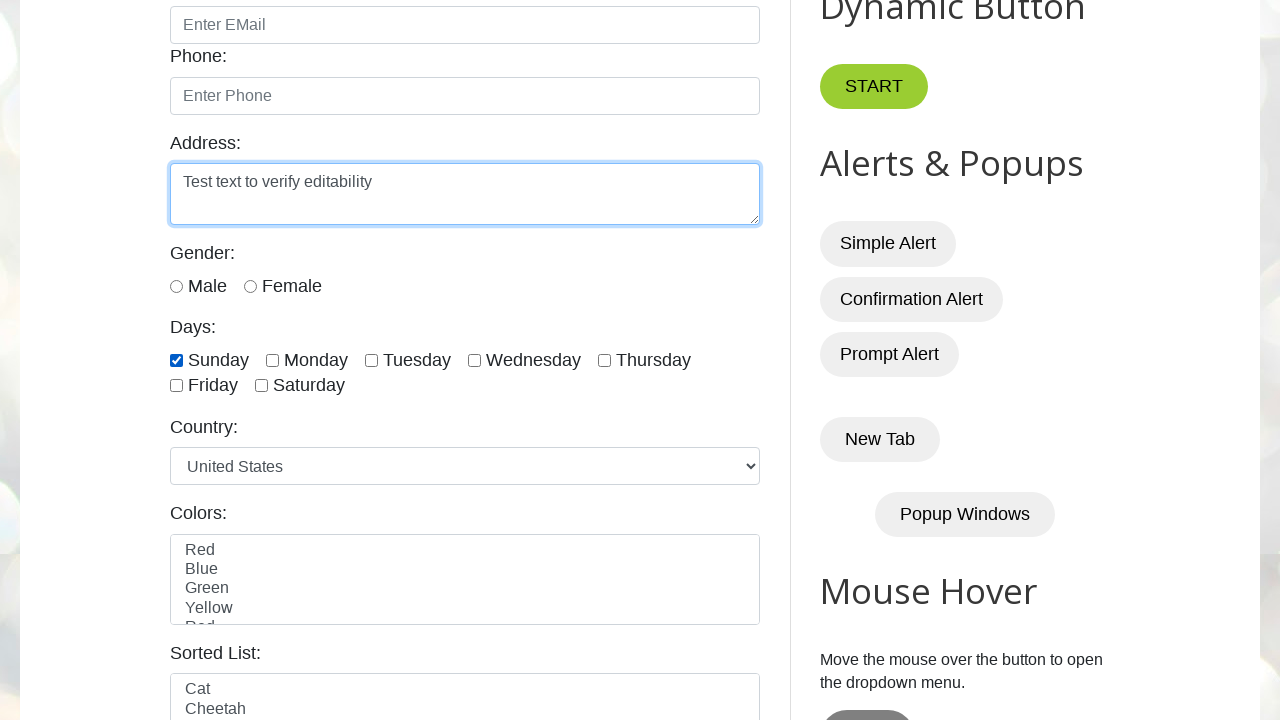

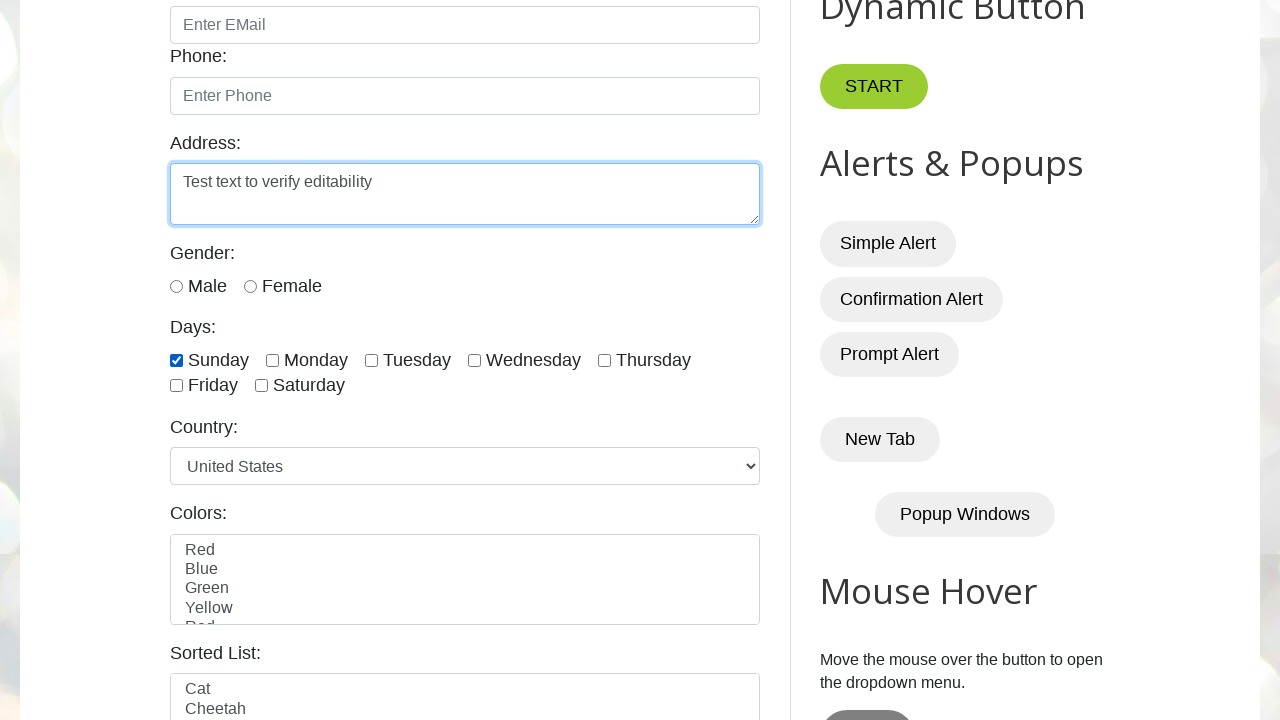